Tests browser navigation functionality by navigating to Gmail and using back, forward, and refresh operations

Starting URL: http://www.gmail.com

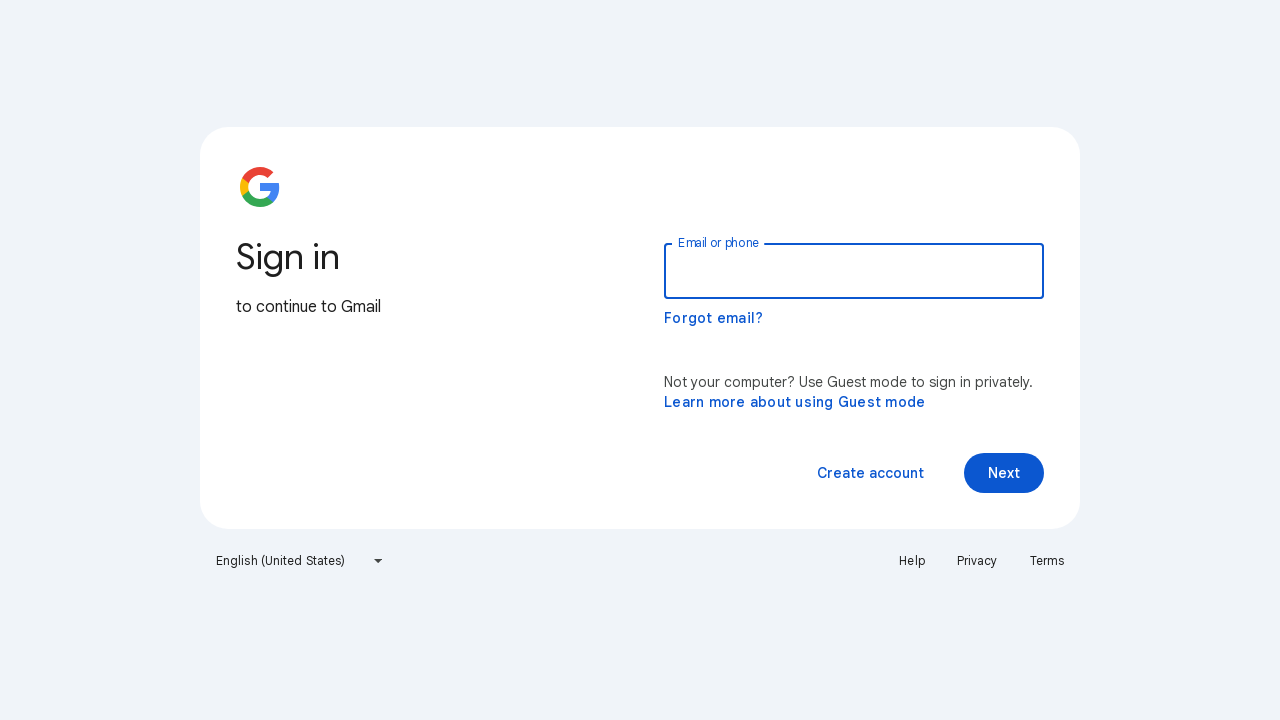

Navigated back to previous page
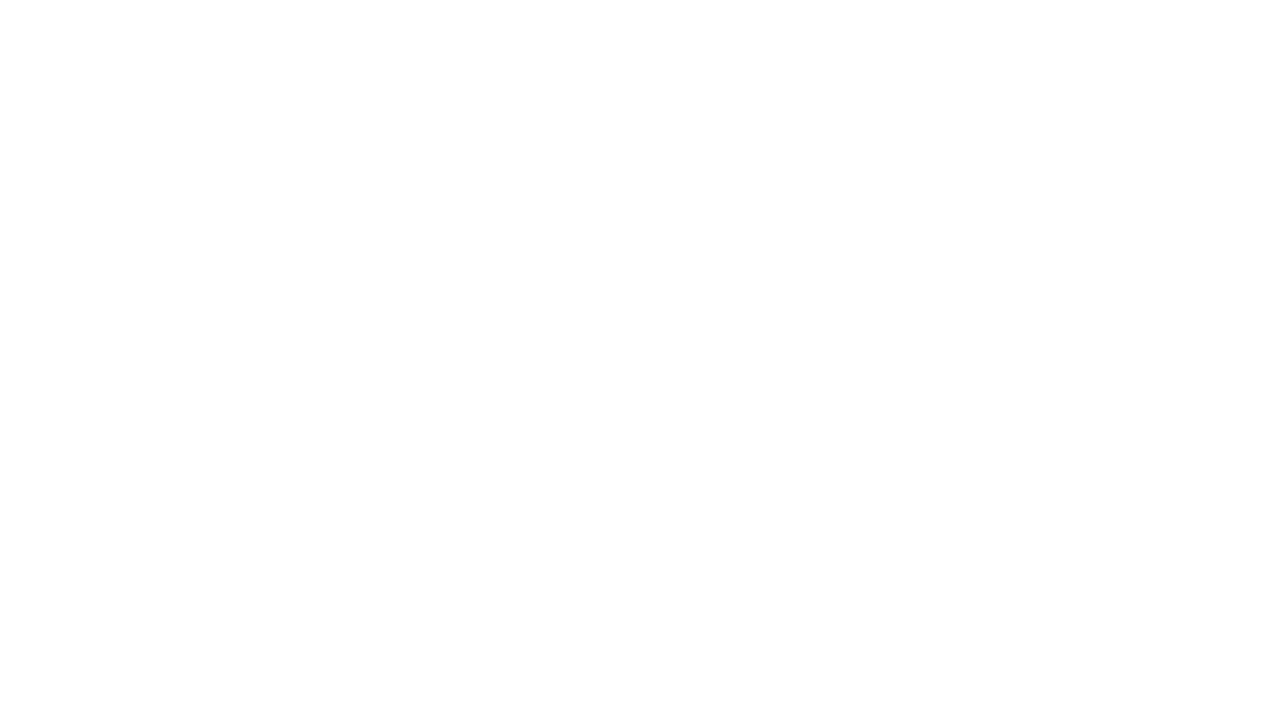

Navigated forward to next page
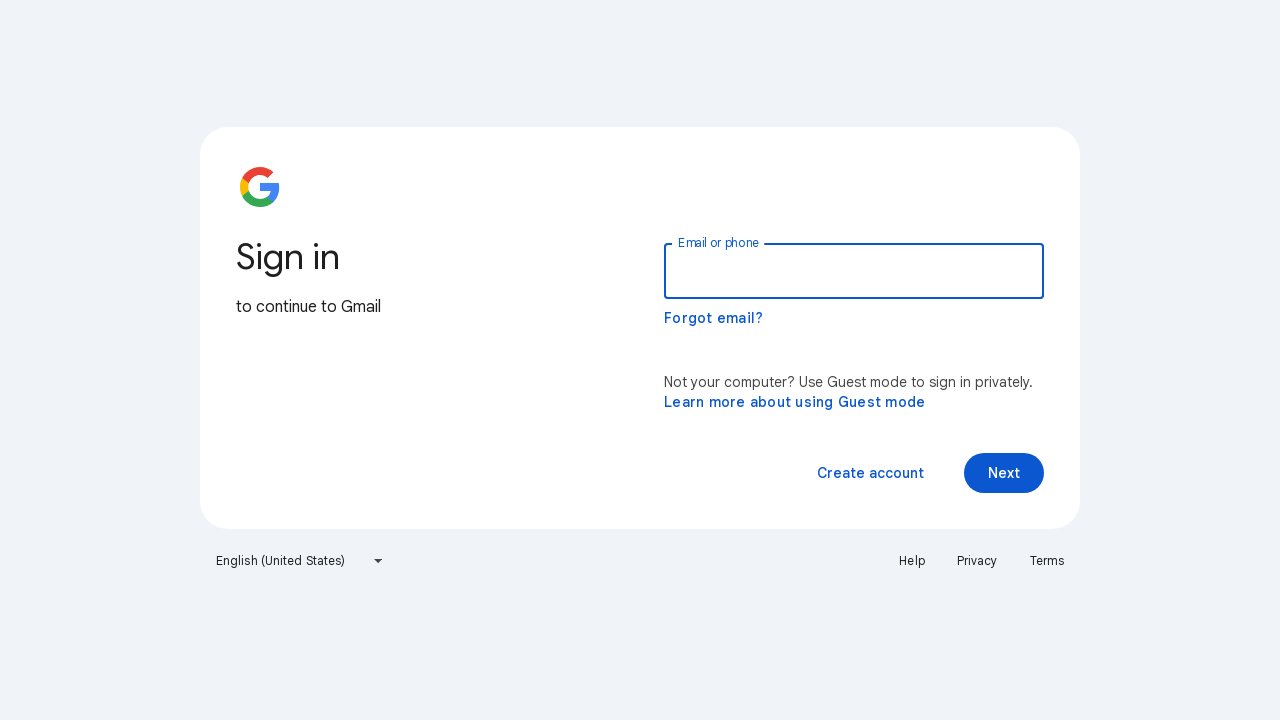

Refreshed the current page
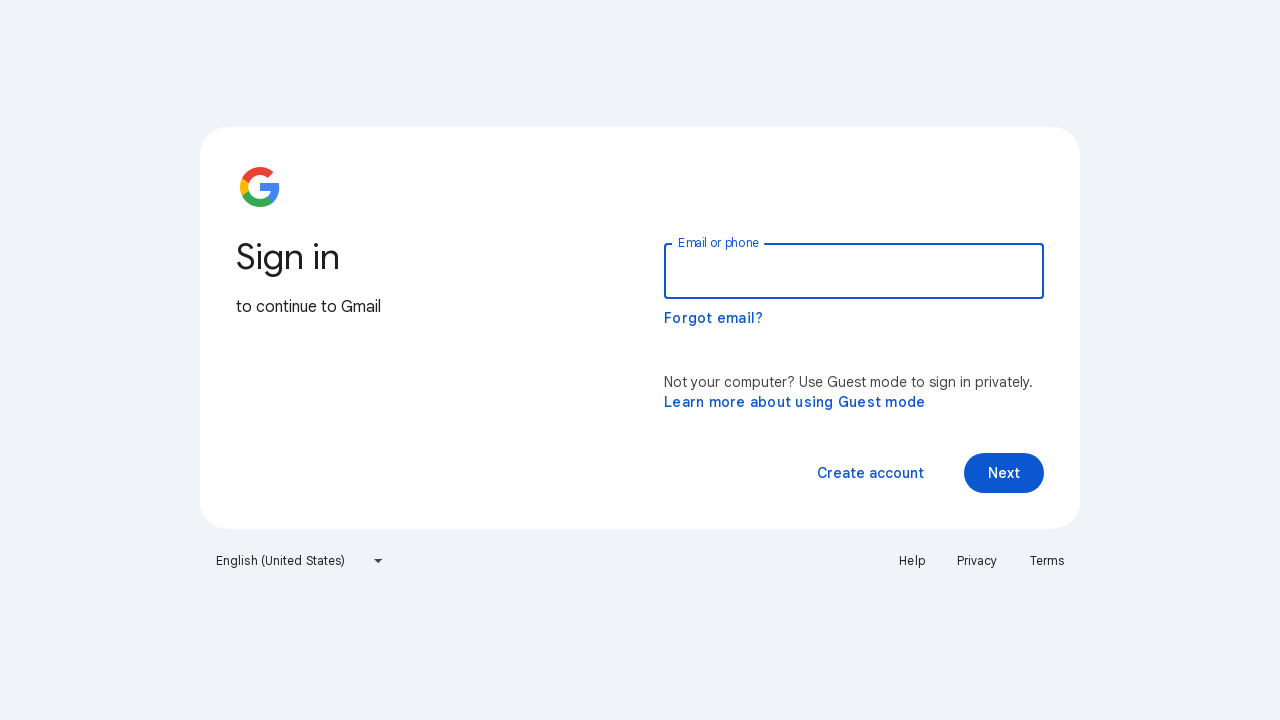

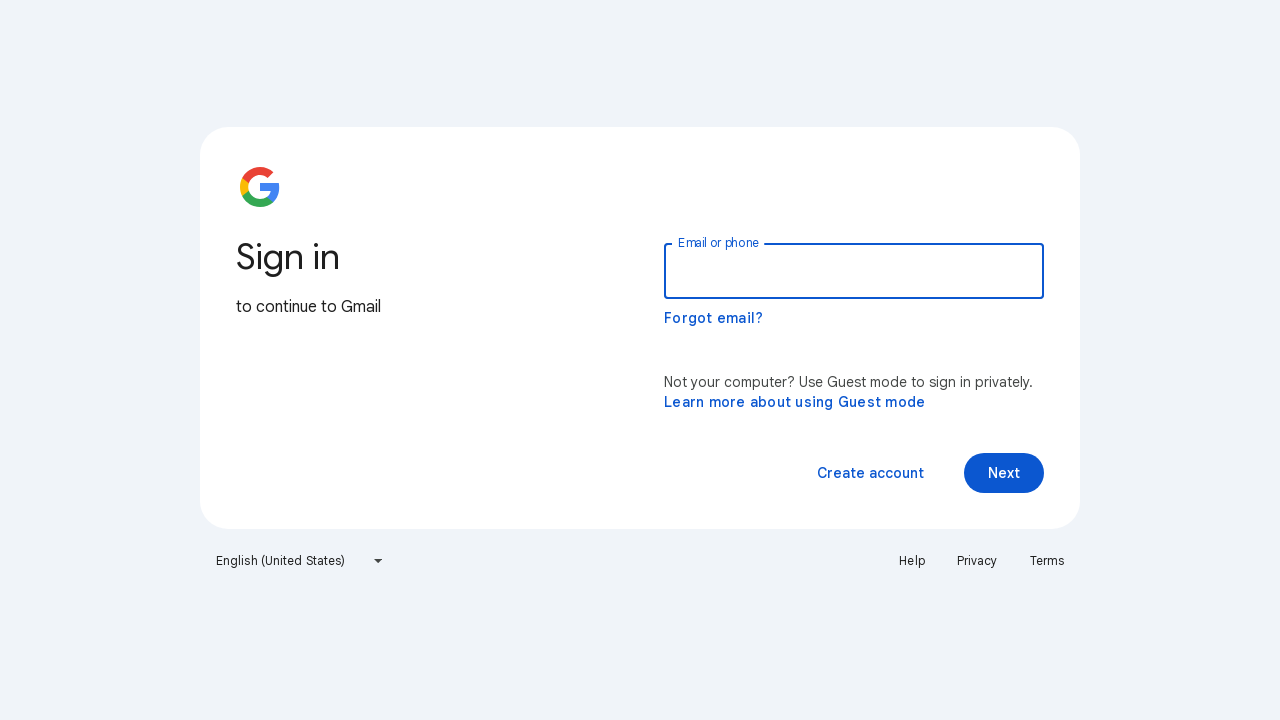